Tests prompt alert functionality by clicking a button to trigger a prompt dialog, entering text, and accepting it

Starting URL: https://training-support.net/webelements/alerts

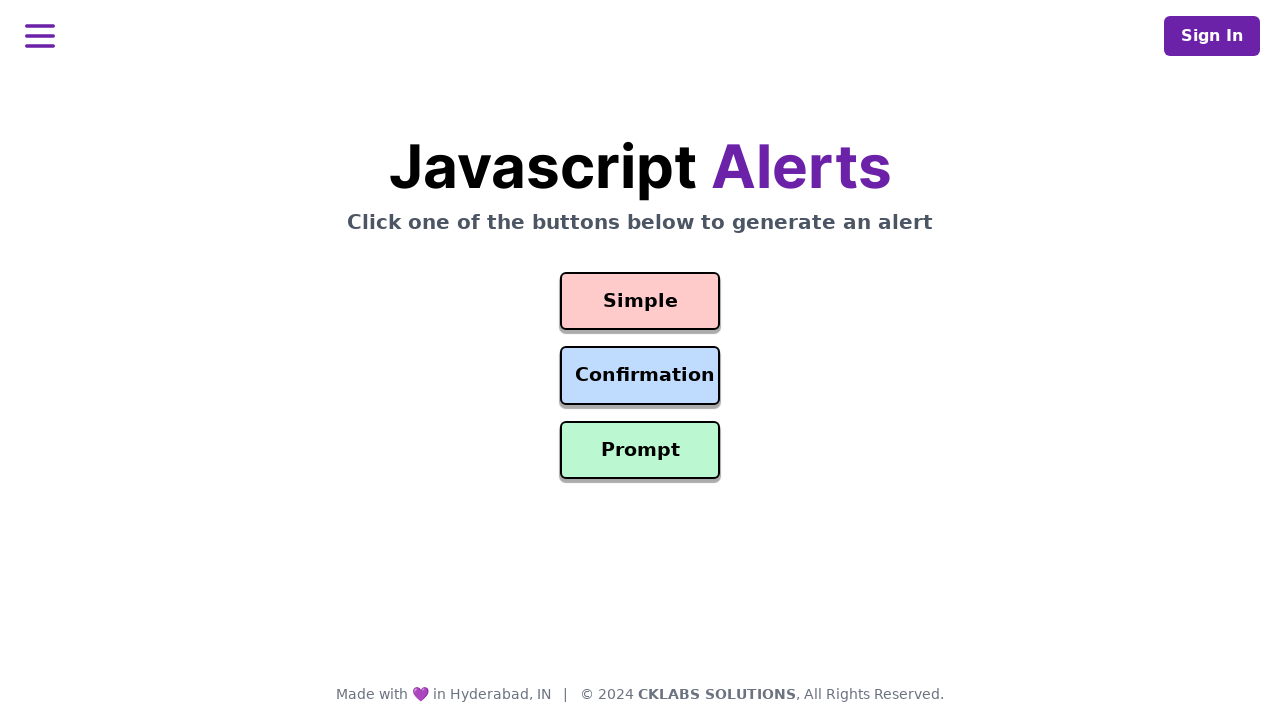

Set up dialog handler to accept prompt with text 'Awesome!'
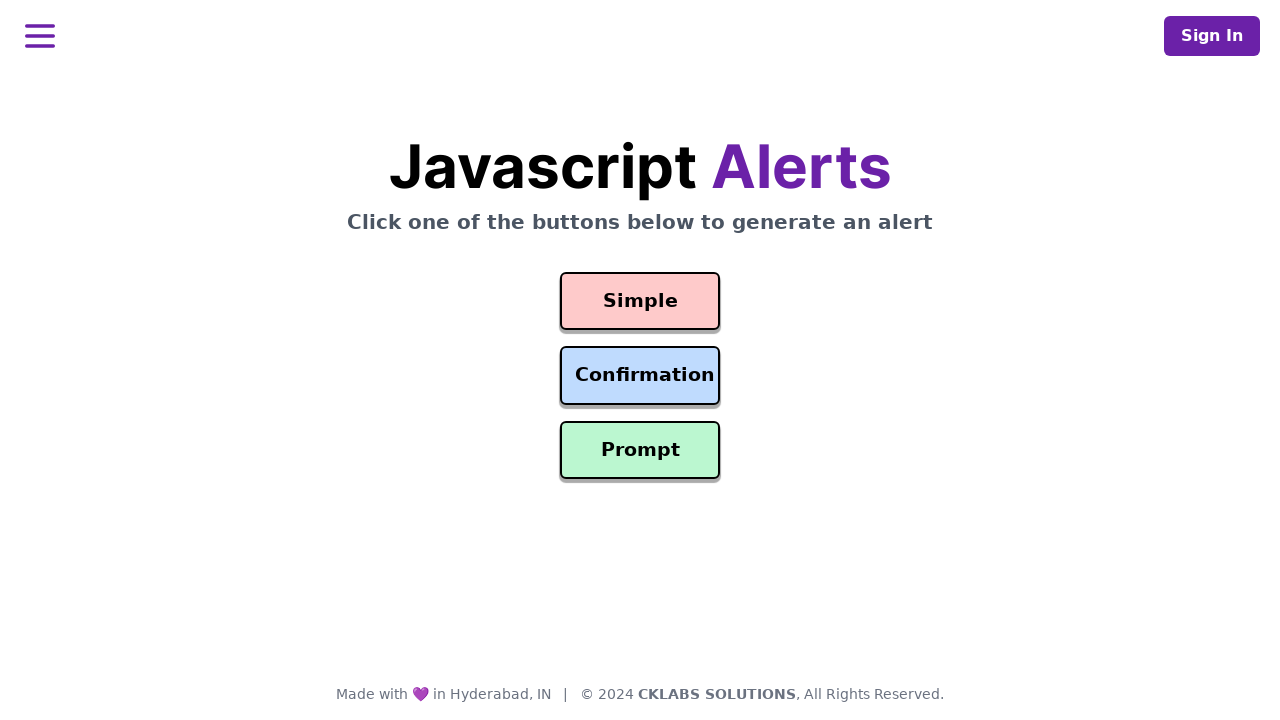

Clicked button to trigger prompt alert dialog at (640, 450) on #prompt
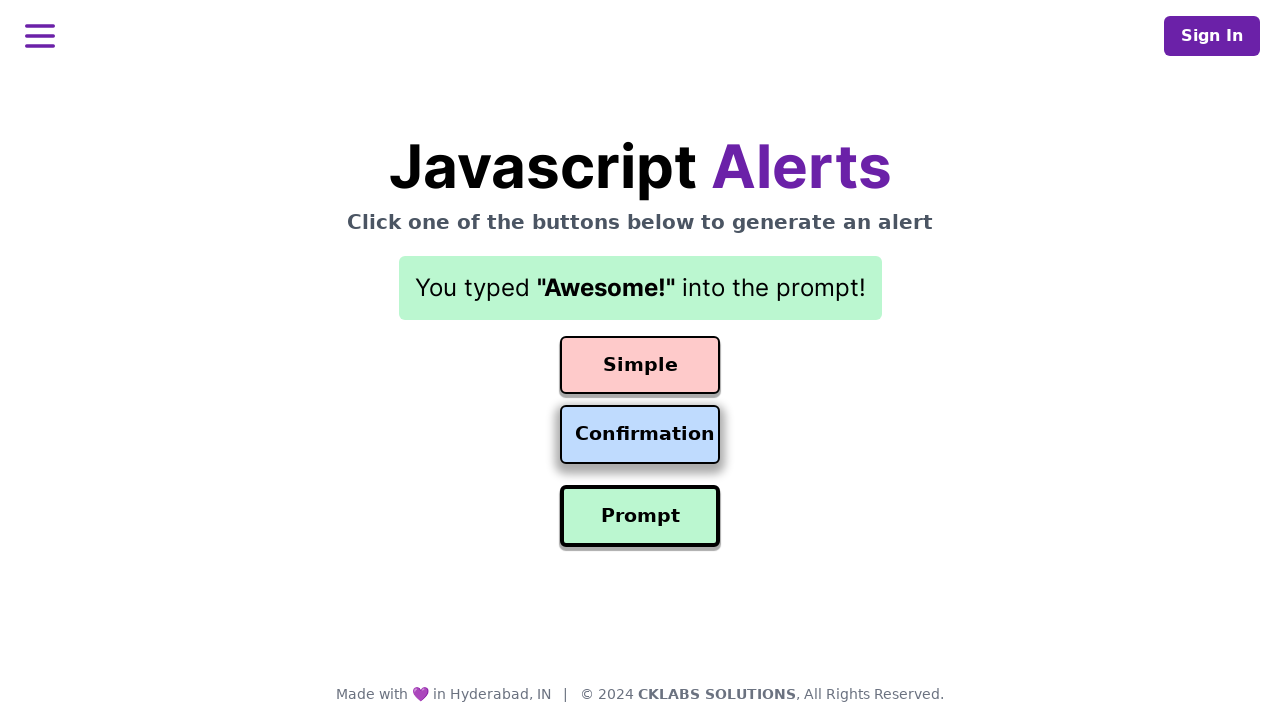

Waited for prompt alert to be processed
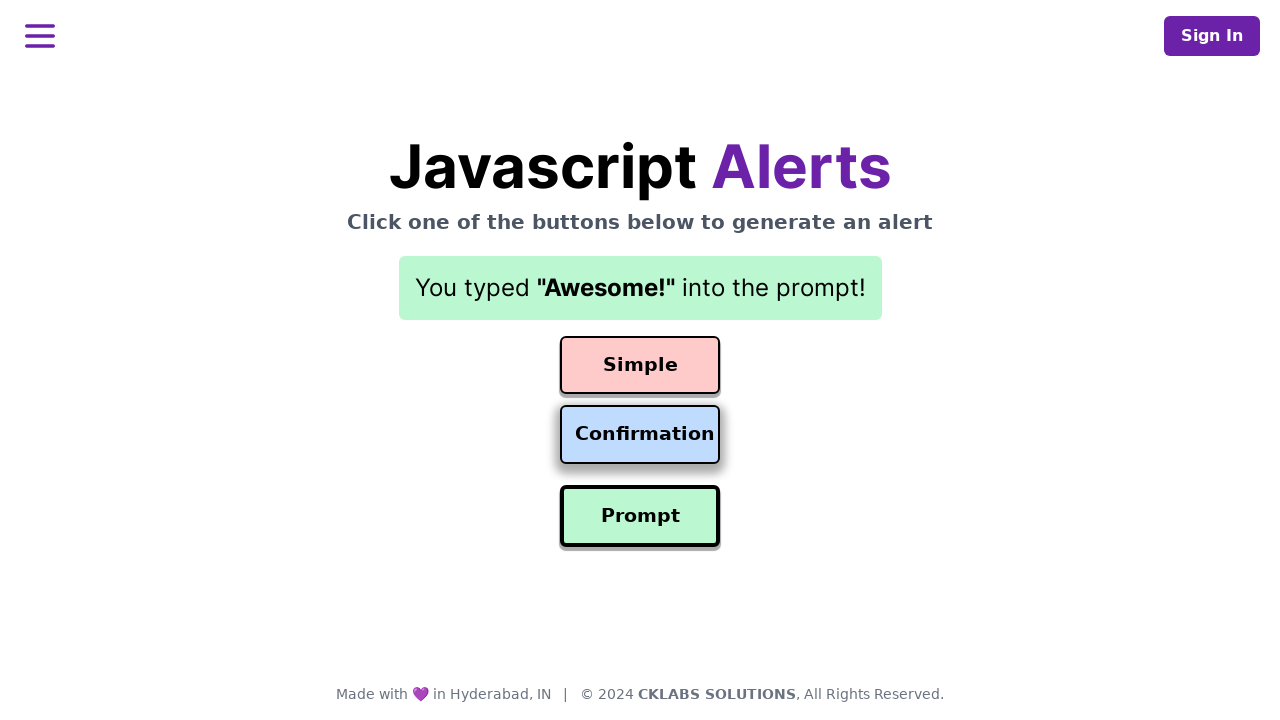

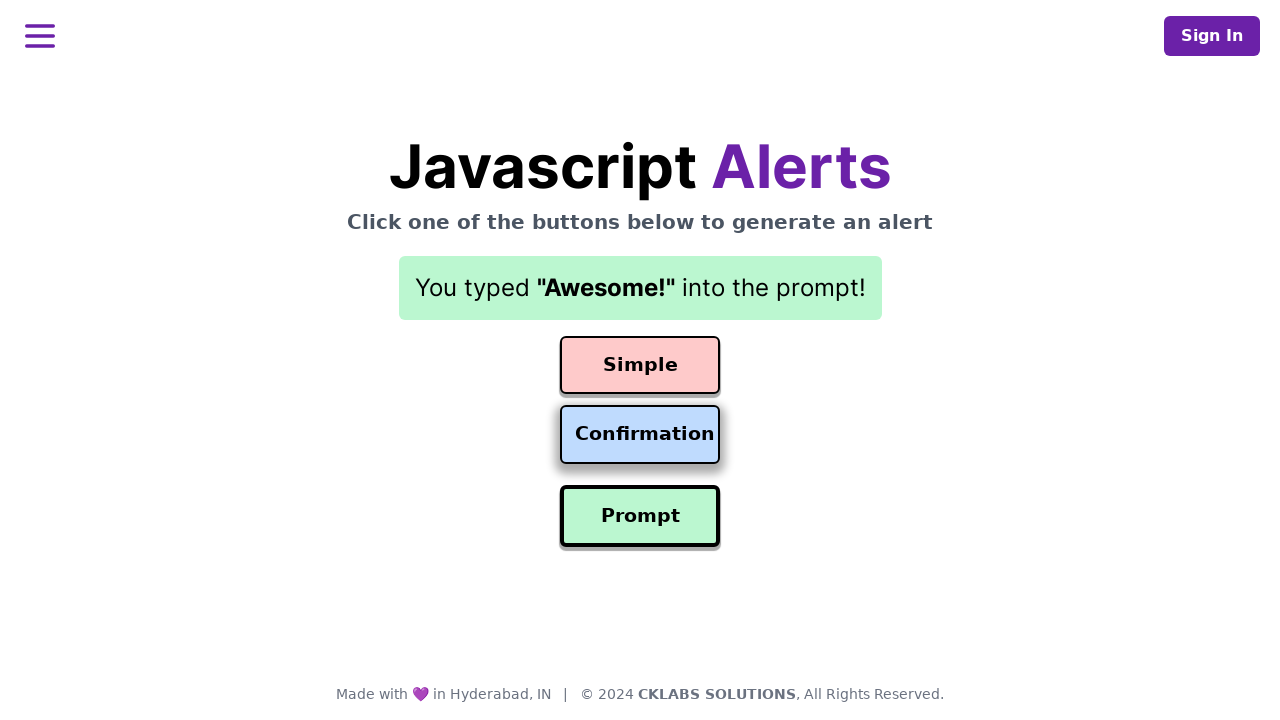